Tests filtering to show all todo items after viewing filtered views

Starting URL: https://demo.playwright.dev/todomvc

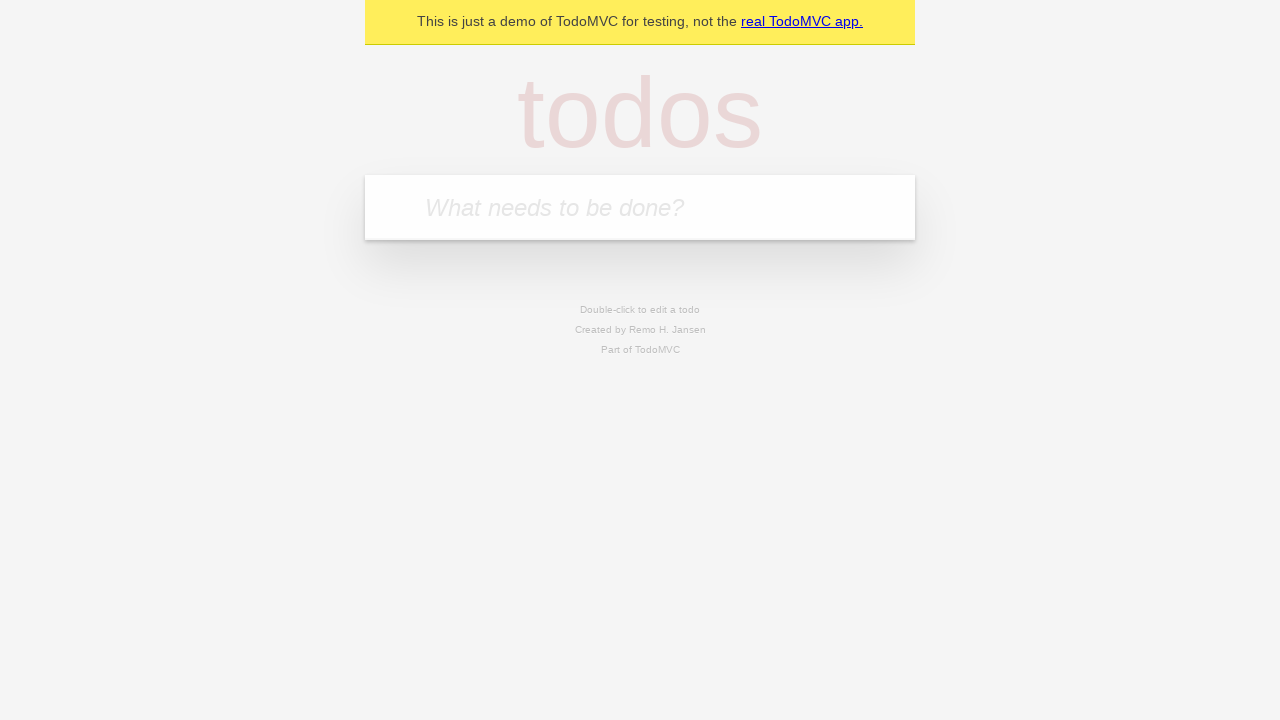

Filled todo input with 'buy some cheese' on internal:attr=[placeholder="What needs to be done?"i]
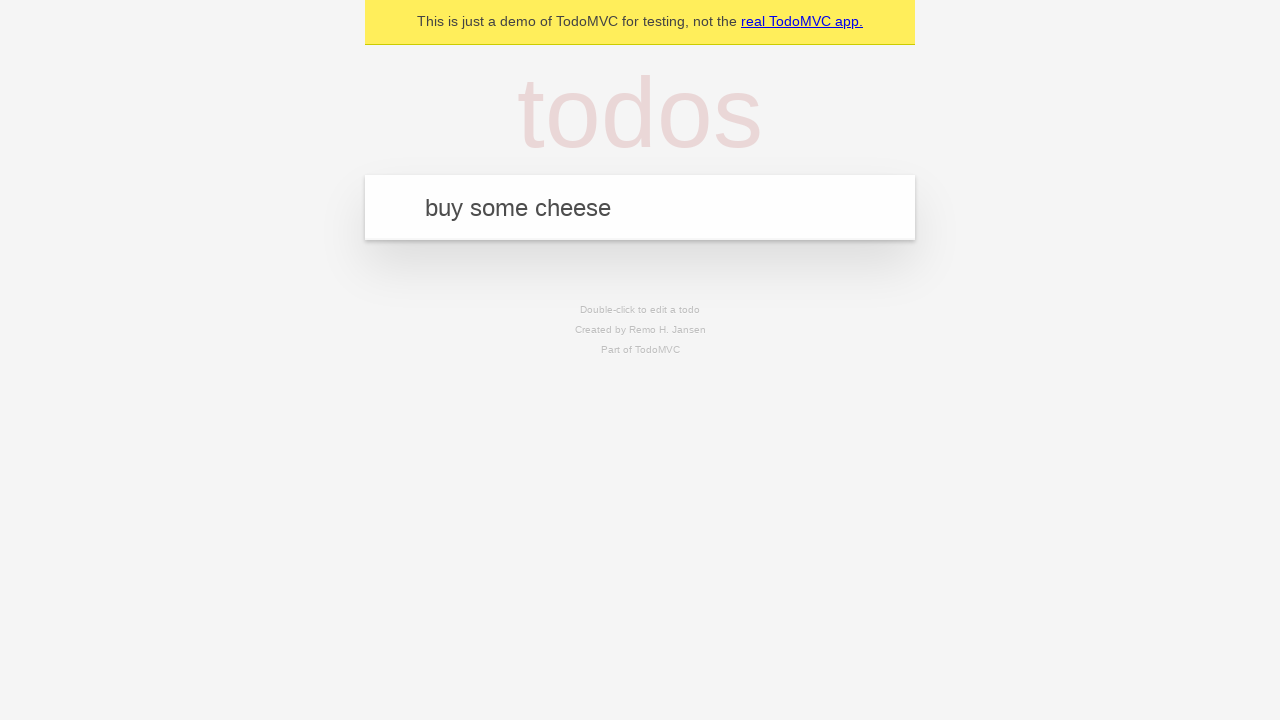

Pressed Enter to add first todo item on internal:attr=[placeholder="What needs to be done?"i]
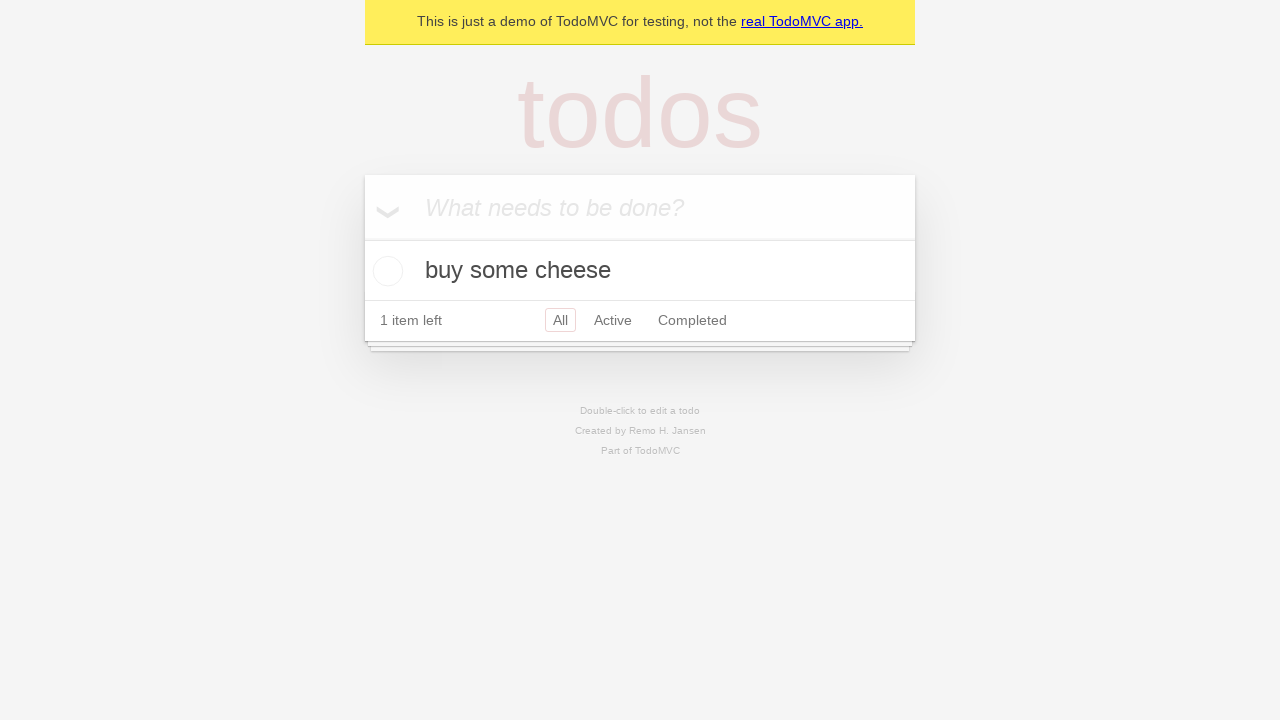

Filled todo input with 'feed the cat' on internal:attr=[placeholder="What needs to be done?"i]
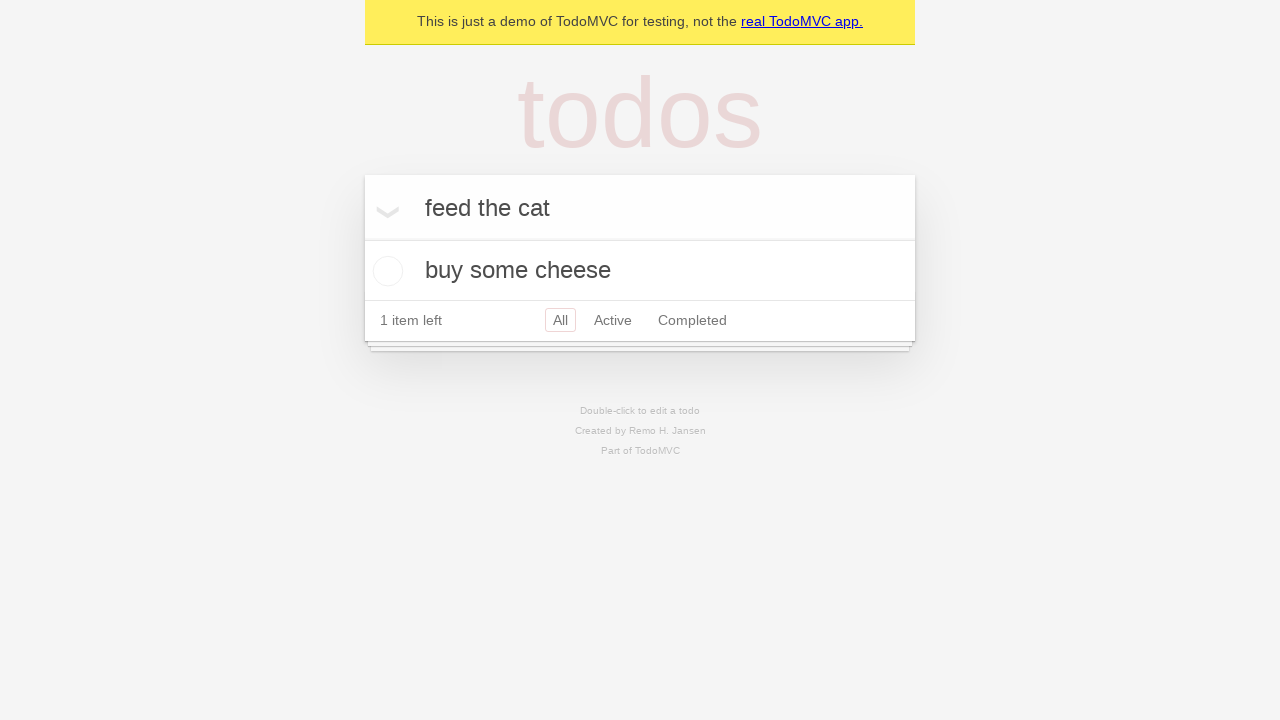

Pressed Enter to add second todo item on internal:attr=[placeholder="What needs to be done?"i]
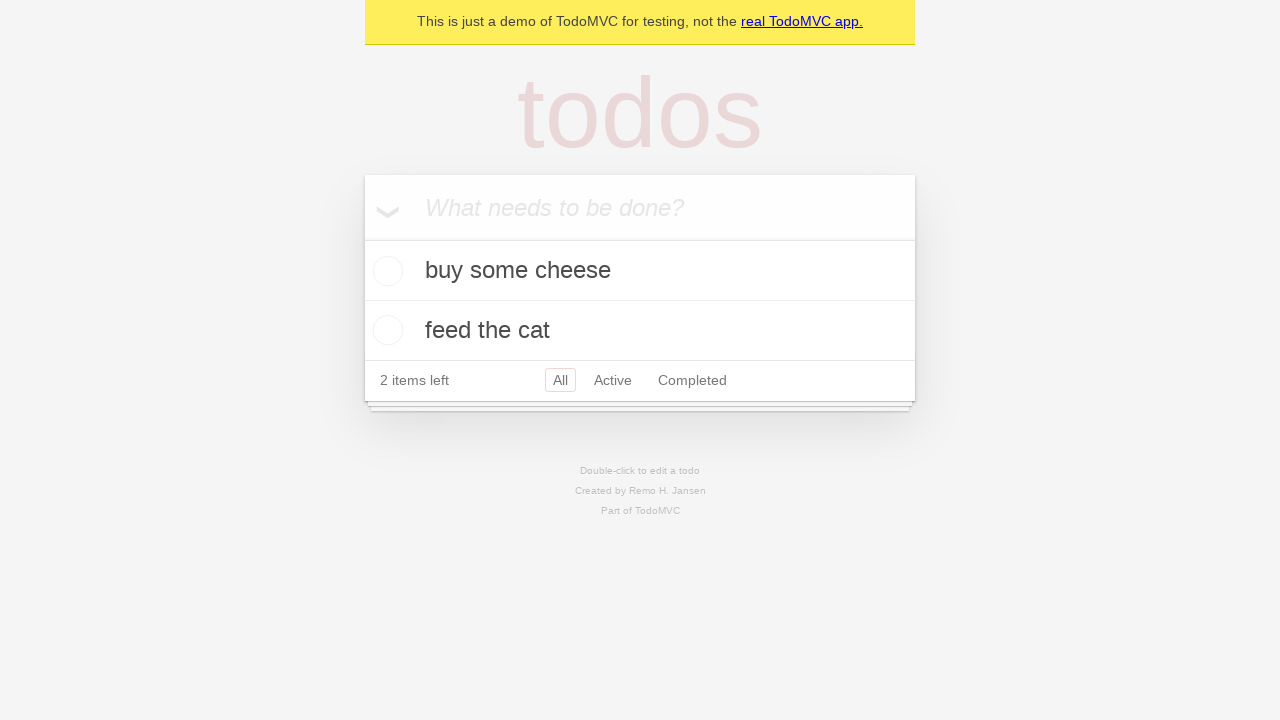

Filled todo input with 'book a doctors appointment' on internal:attr=[placeholder="What needs to be done?"i]
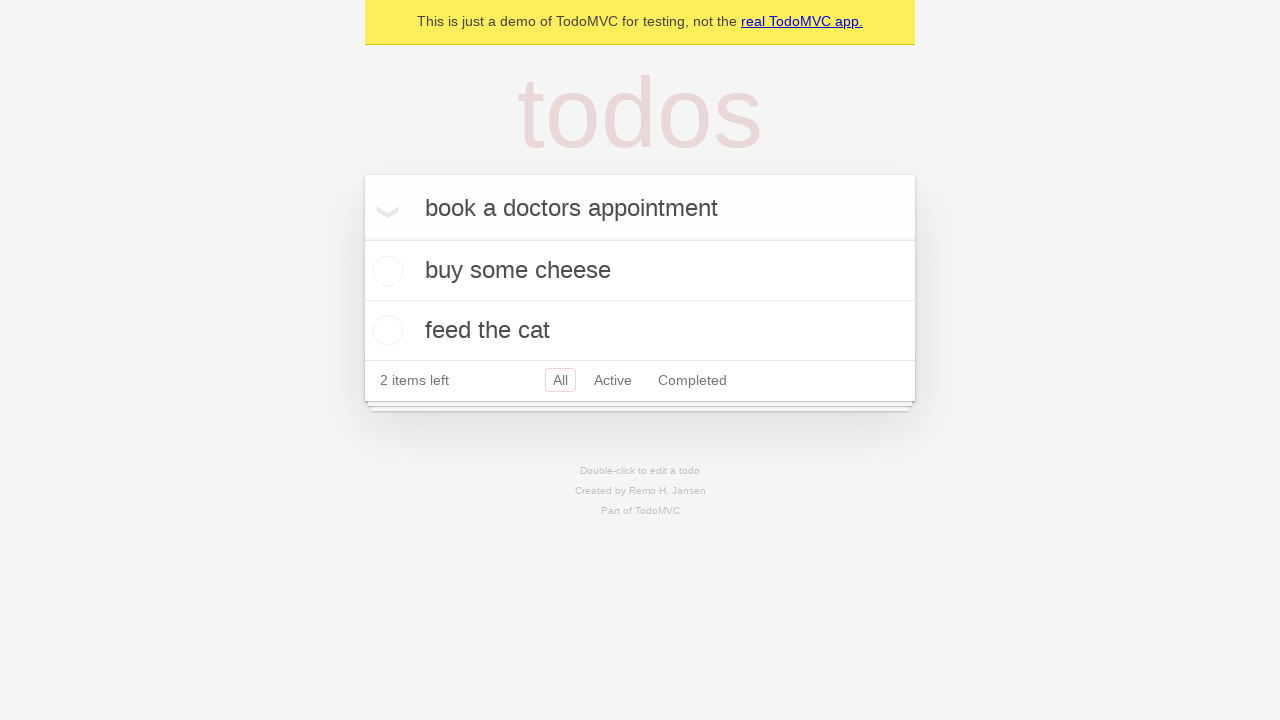

Pressed Enter to add third todo item on internal:attr=[placeholder="What needs to be done?"i]
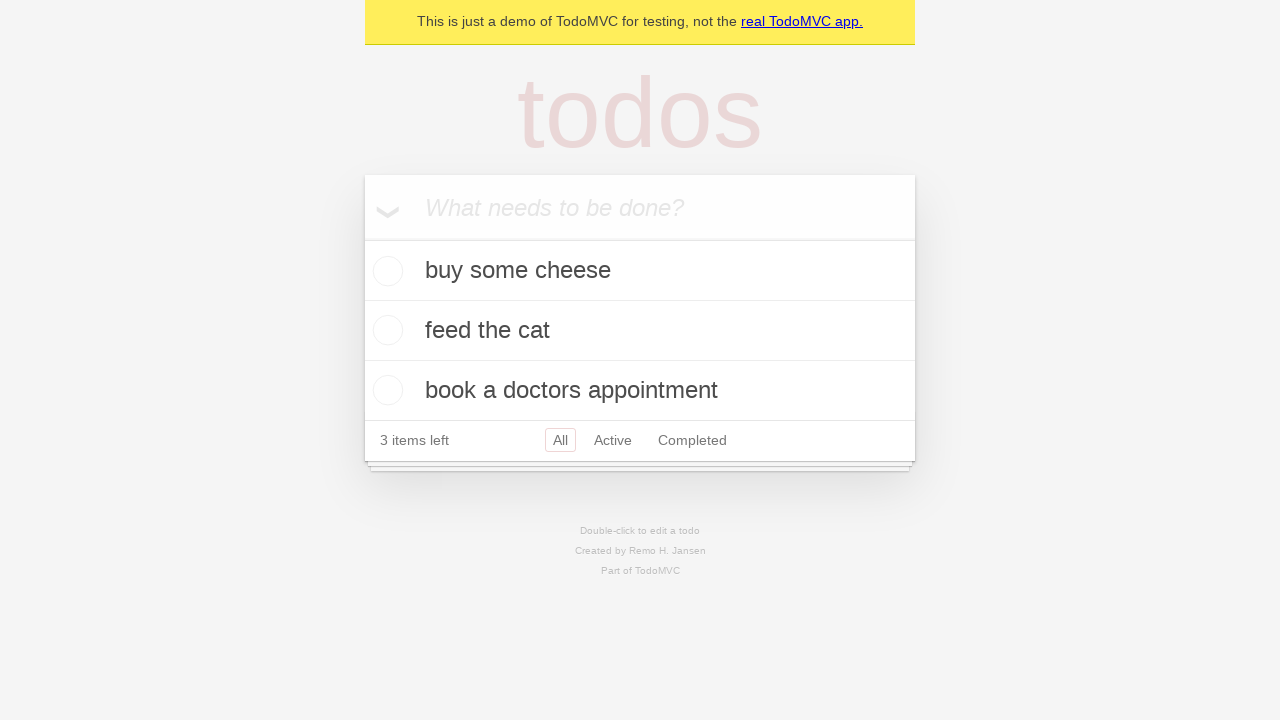

Checked the second todo item 'feed the cat' at (385, 330) on internal:testid=[data-testid="todo-item"s] >> nth=1 >> internal:role=checkbox
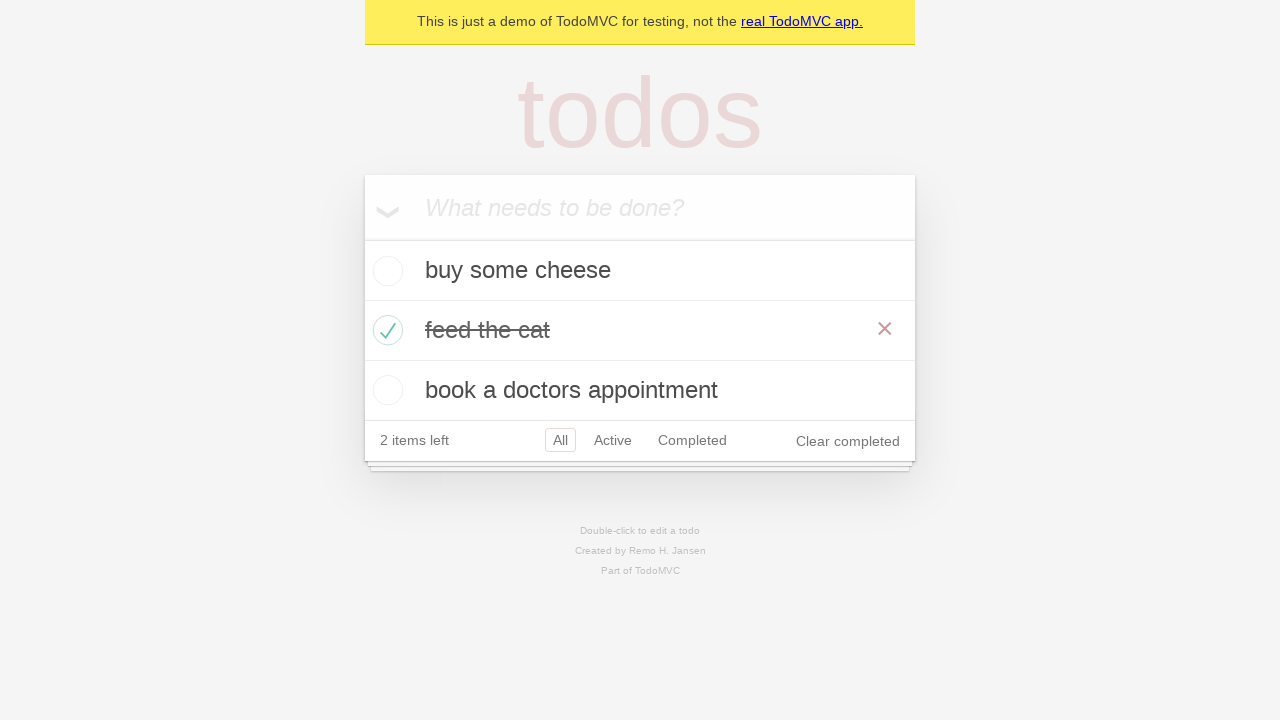

Clicked 'Active' filter to show only active todos at (613, 440) on internal:role=link[name="Active"i]
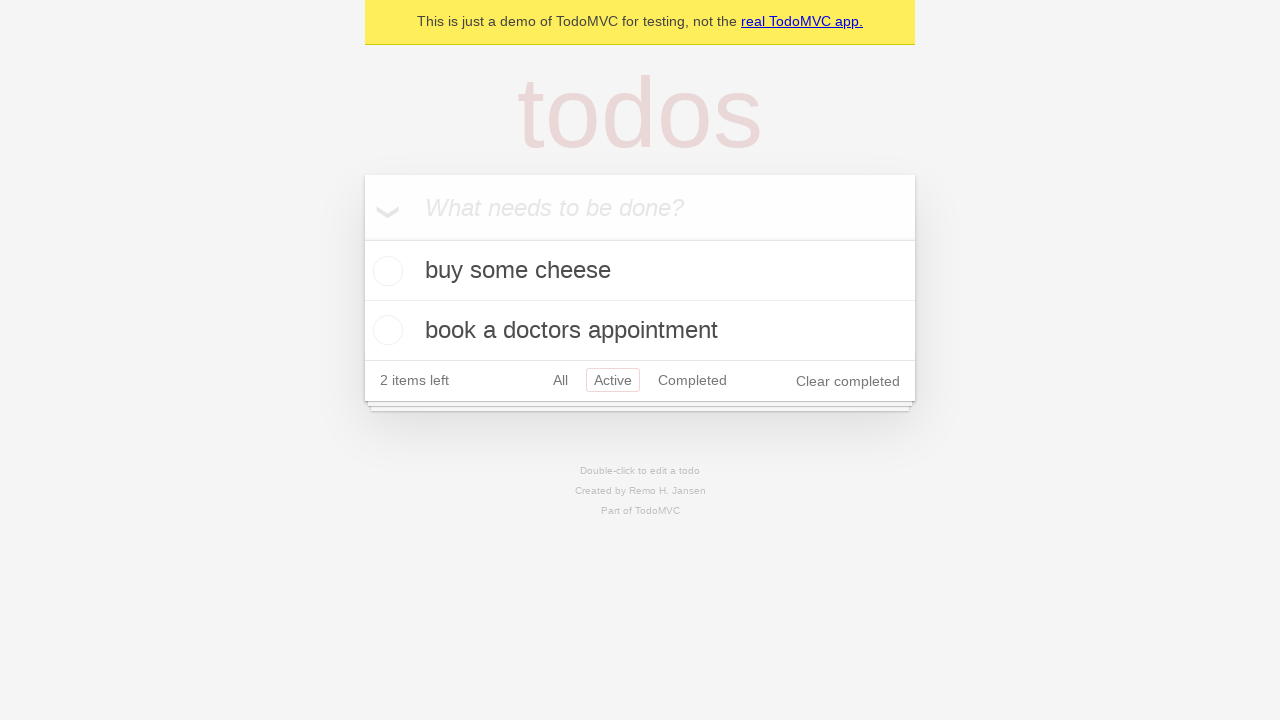

Clicked 'Completed' filter to show only completed todos at (692, 380) on internal:role=link[name="Completed"i]
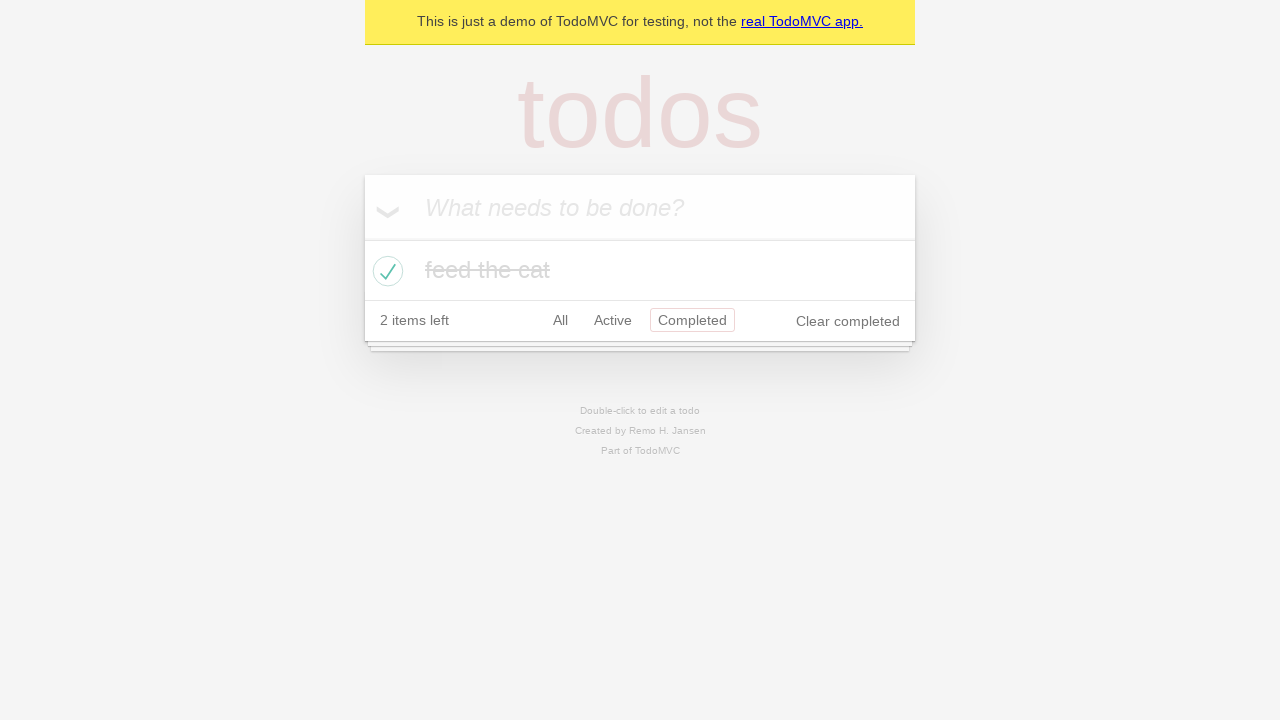

Clicked 'All' filter to display all todo items at (560, 320) on internal:role=link[name="All"i]
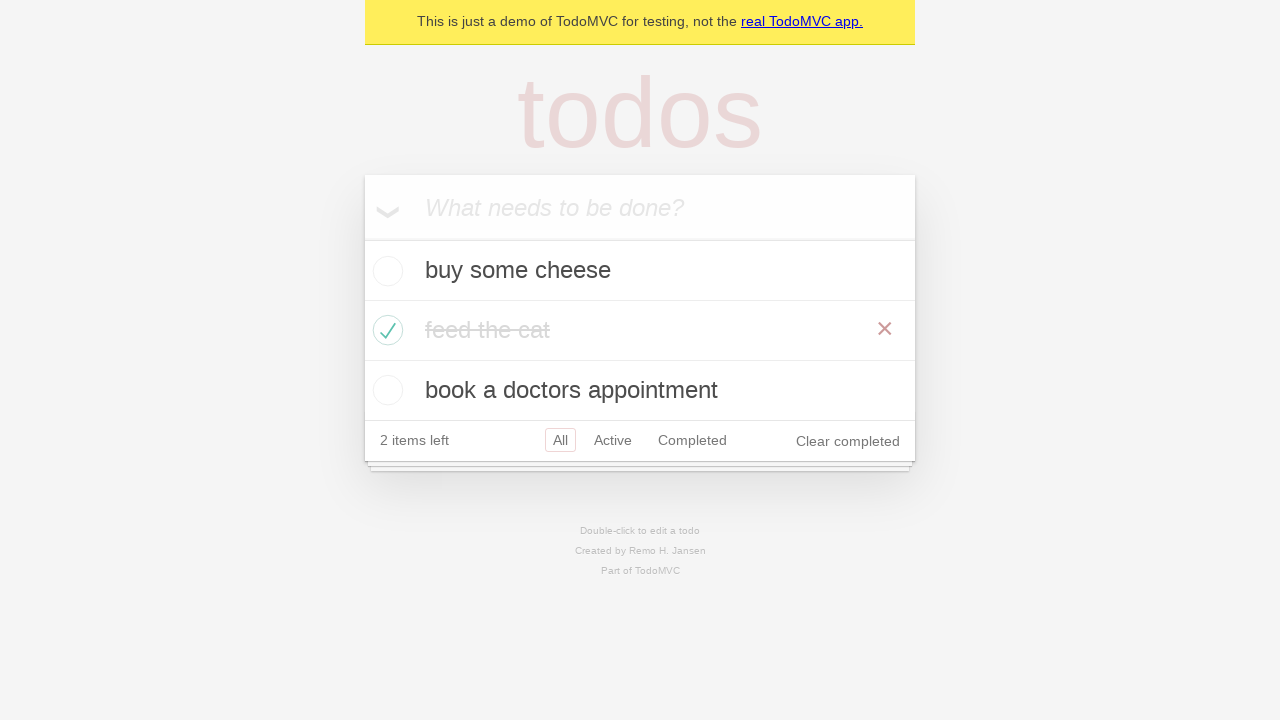

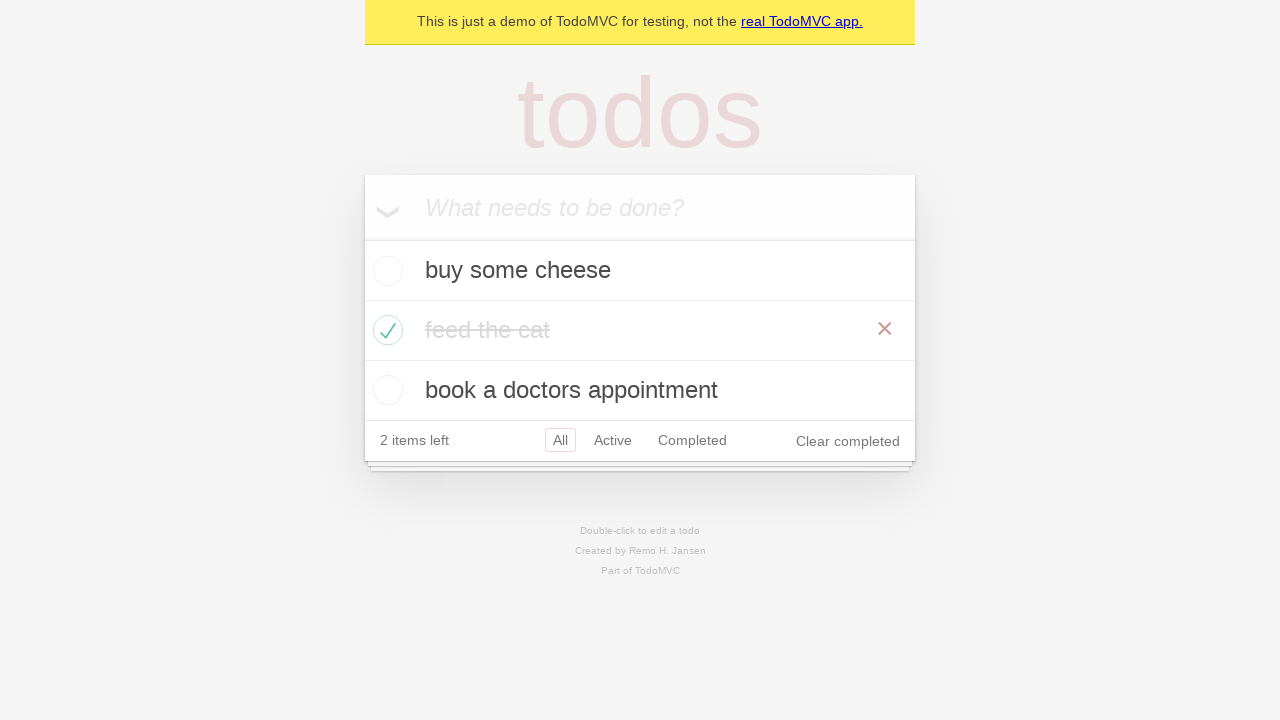